Navigates to the Dialog boxes page from Chapter 4 and verifies the page title

Starting URL: https://bonigarcia.dev/selenium-webdriver-java/

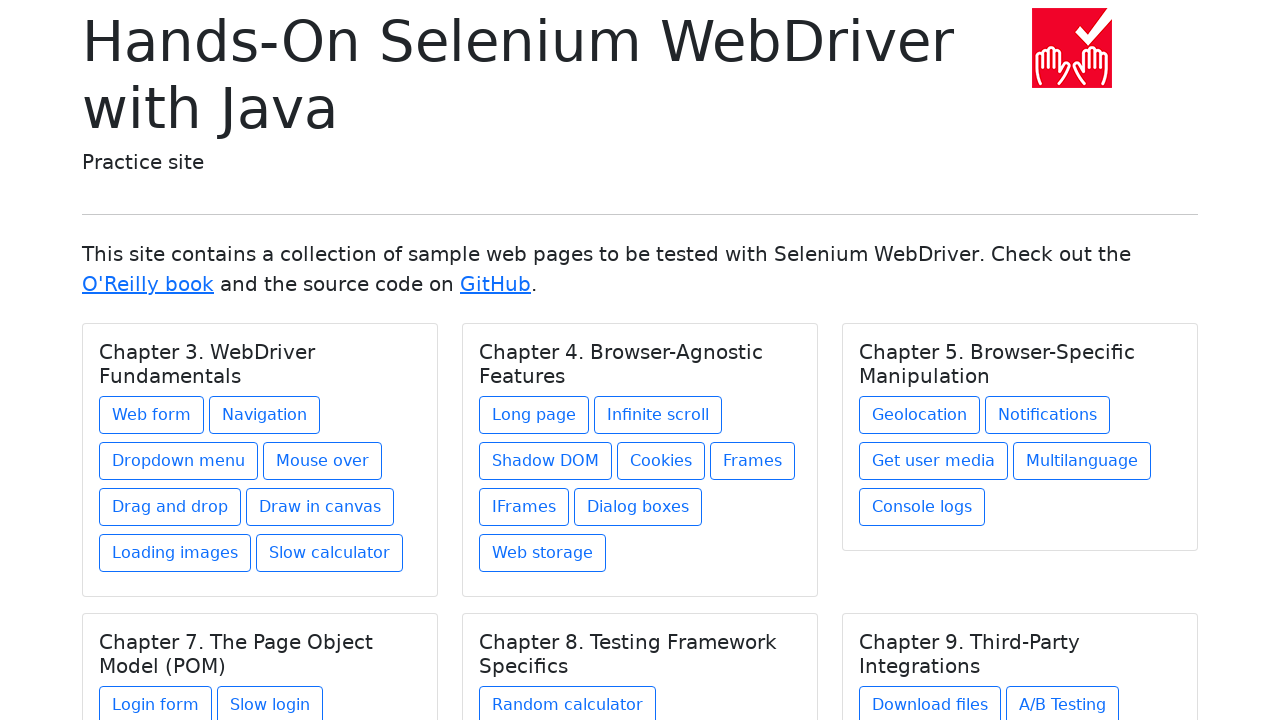

Clicked on Dialog boxes link in Chapter 4 at (638, 507) on xpath=//h5[text() = 'Chapter 4. Browser-Agnostic Features']/../a[@href = 'dialog
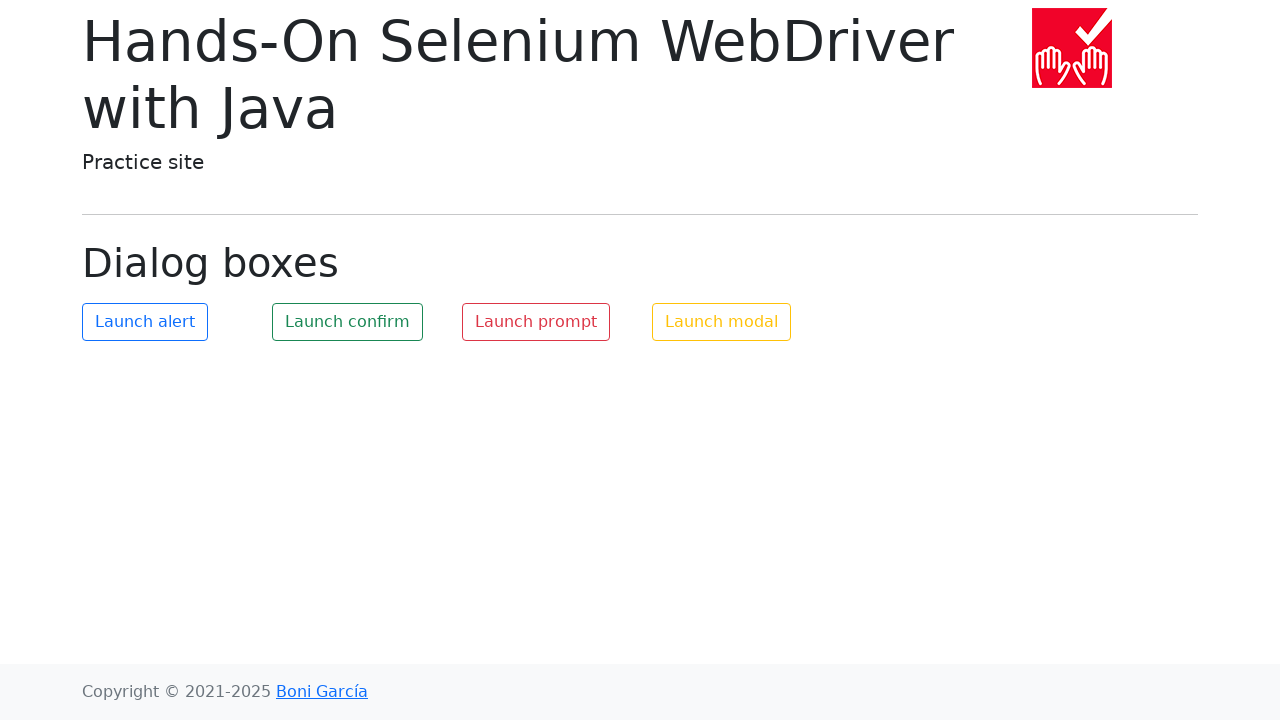

Verified page title is 'Dialog boxes'
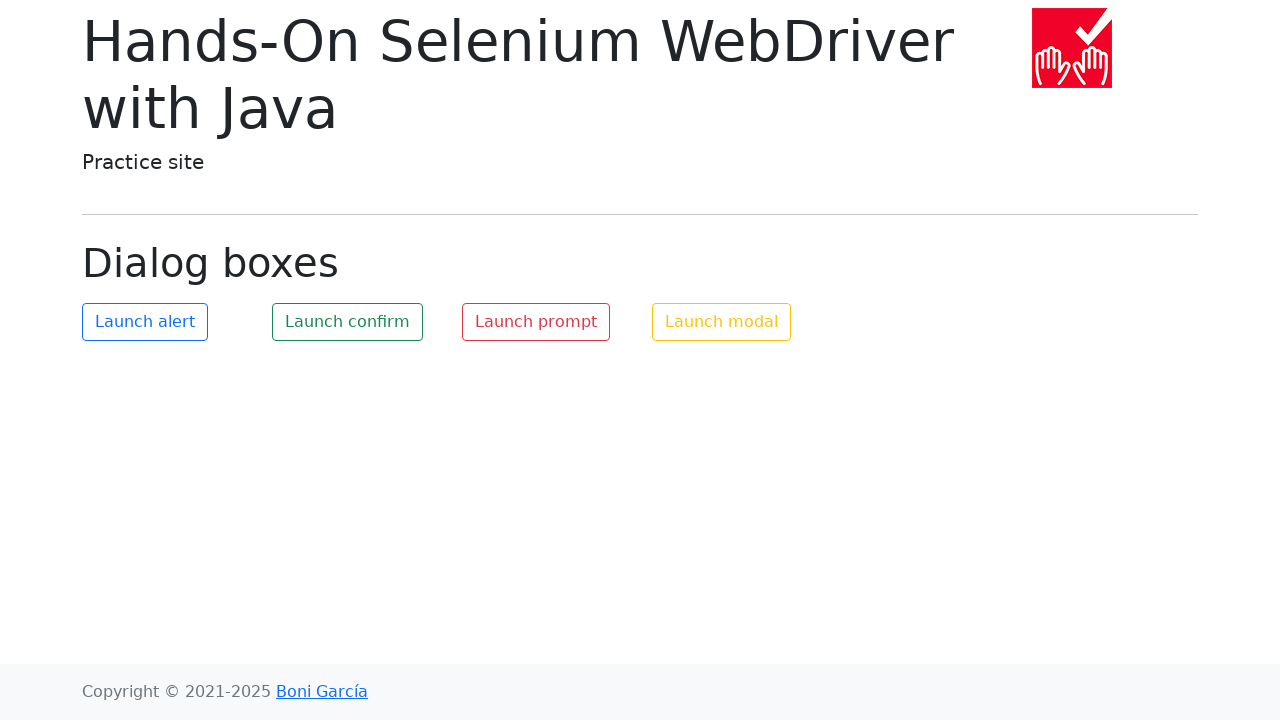

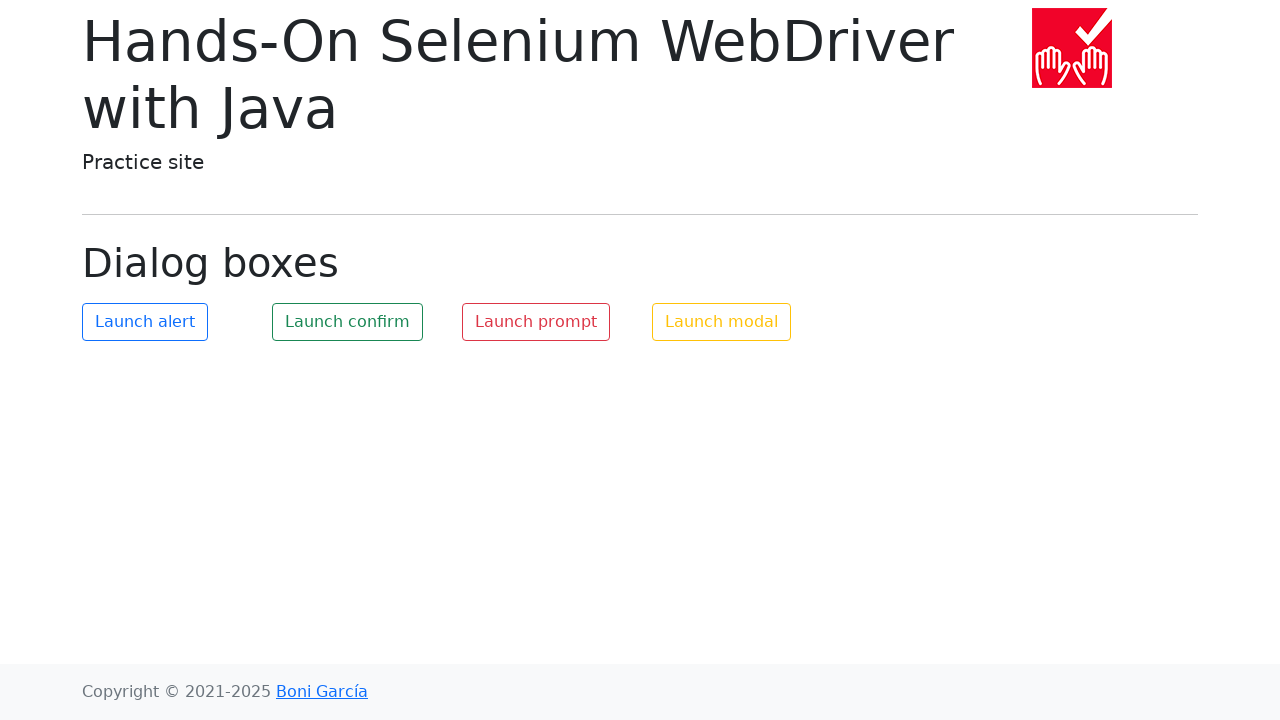